Tests accepting a JavaScript alert by clicking the first button, accepting the alert, and verifying the result message displays "You successfully clicked an alert"

Starting URL: https://the-internet.herokuapp.com/javascript_alerts

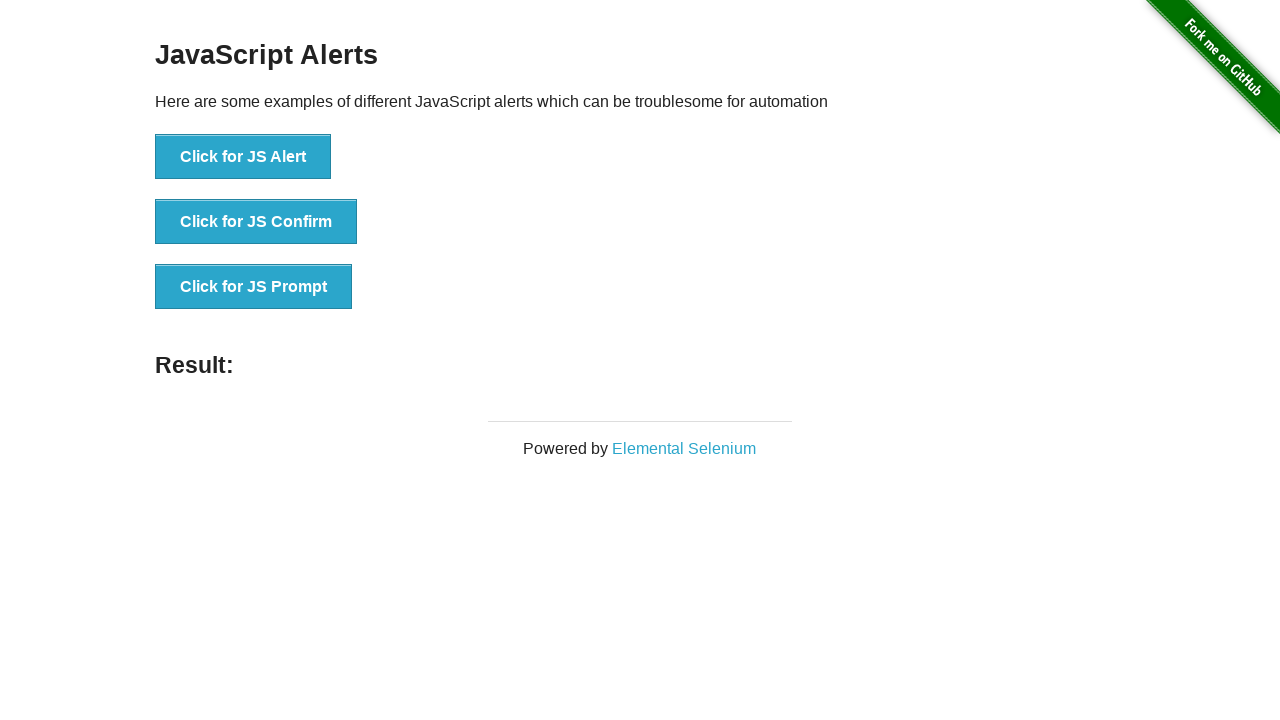

Clicked the 'Click for JS Alert' button to trigger JavaScript alert at (243, 157) on xpath=//button[text()='Click for JS Alert']
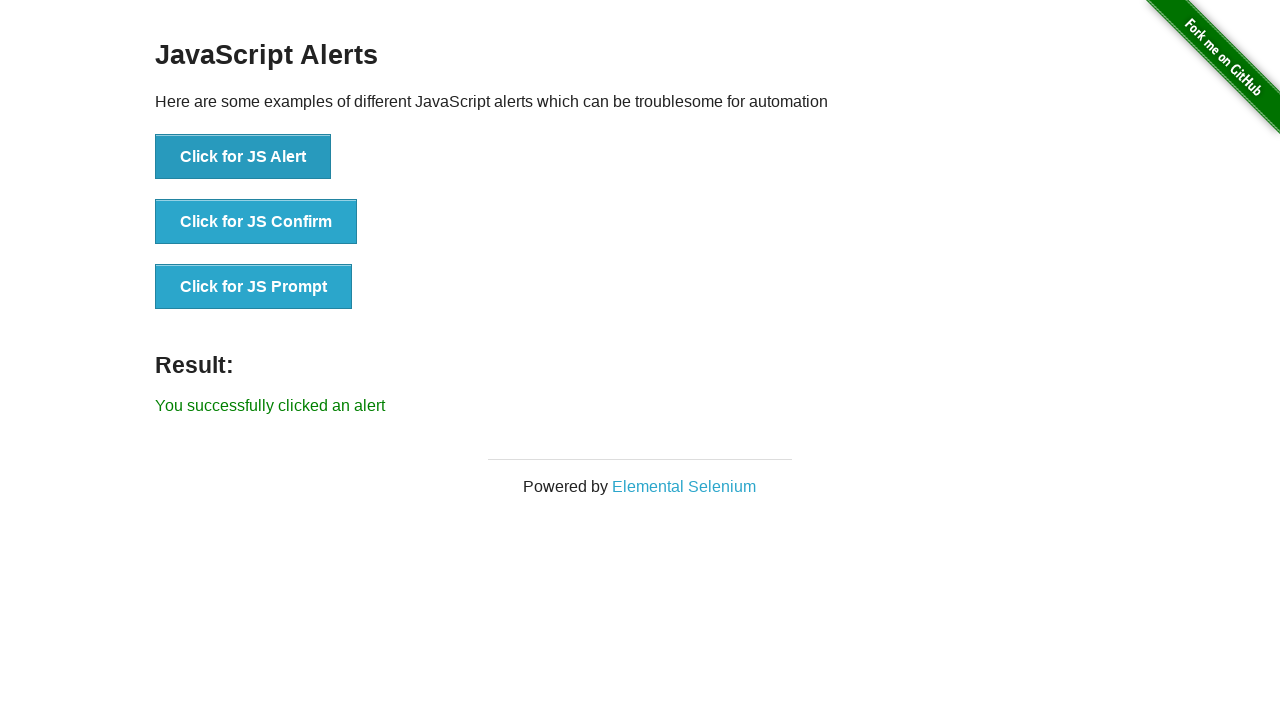

Set up event listener to accept alert dialogs
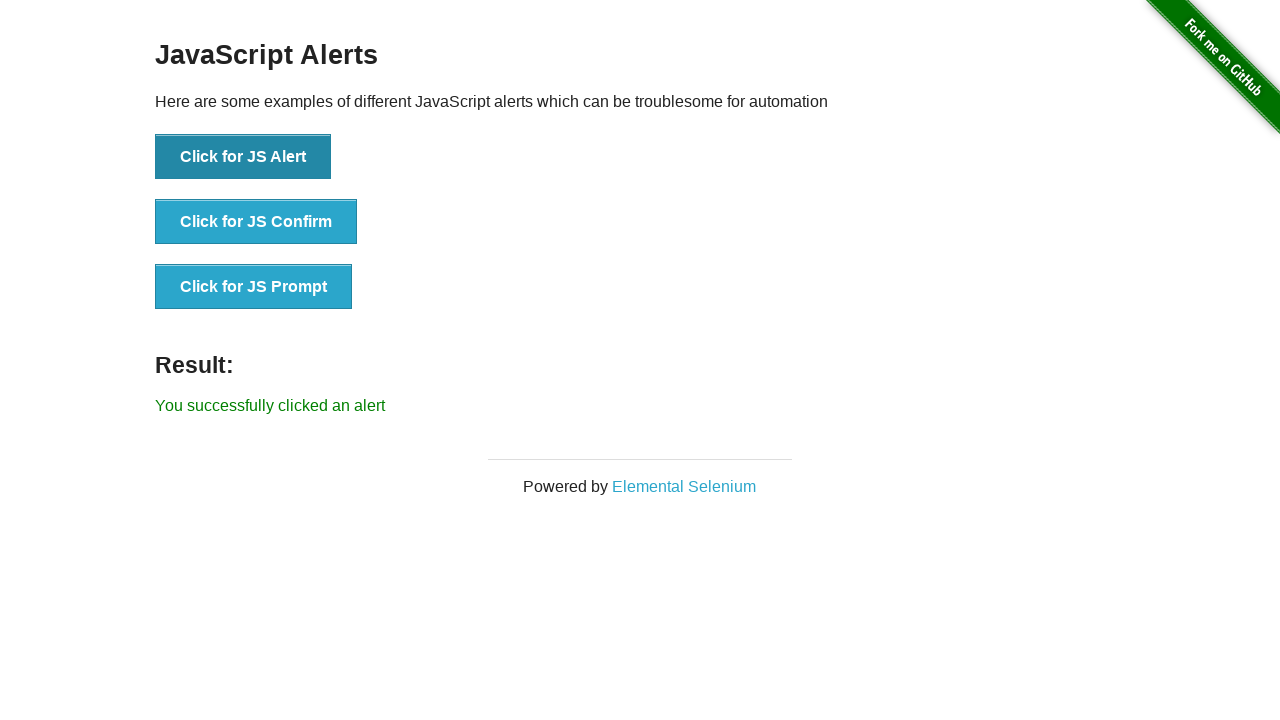

Clicked the 'Click for JS Alert' button again to trigger alert with listener active at (243, 157) on xpath=//button[text()='Click for JS Alert']
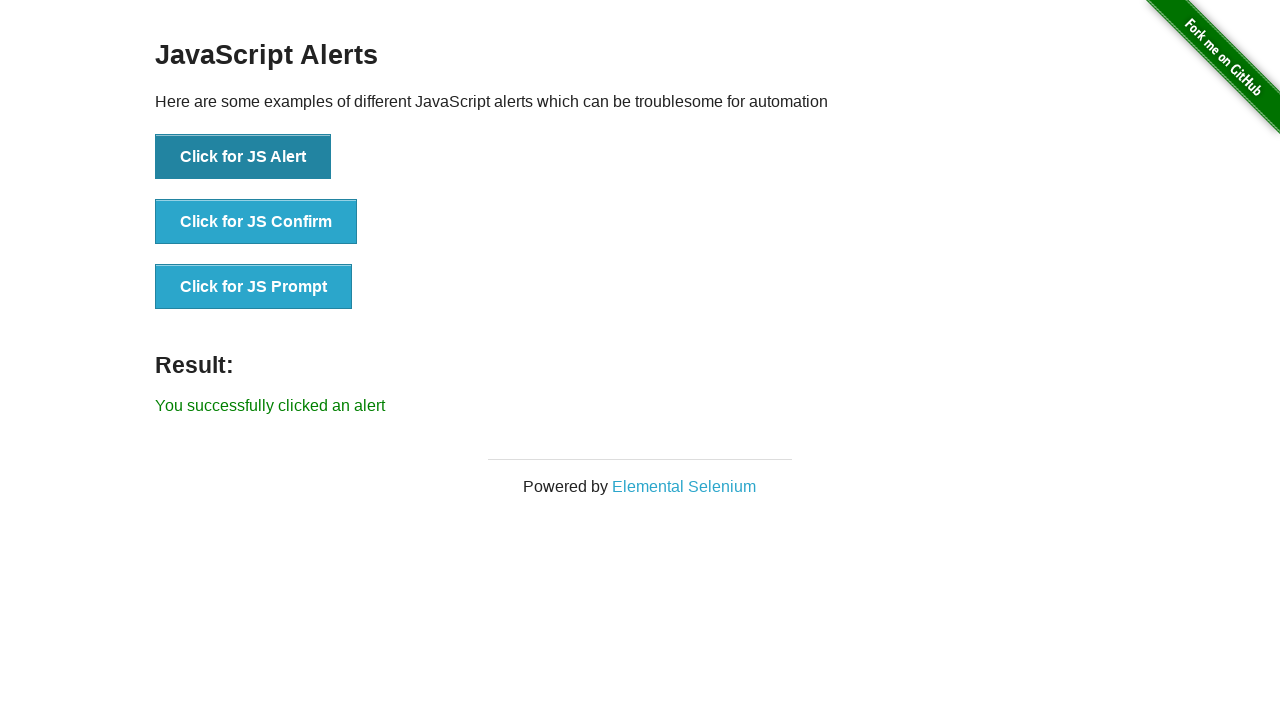

Waited for result message element to appear
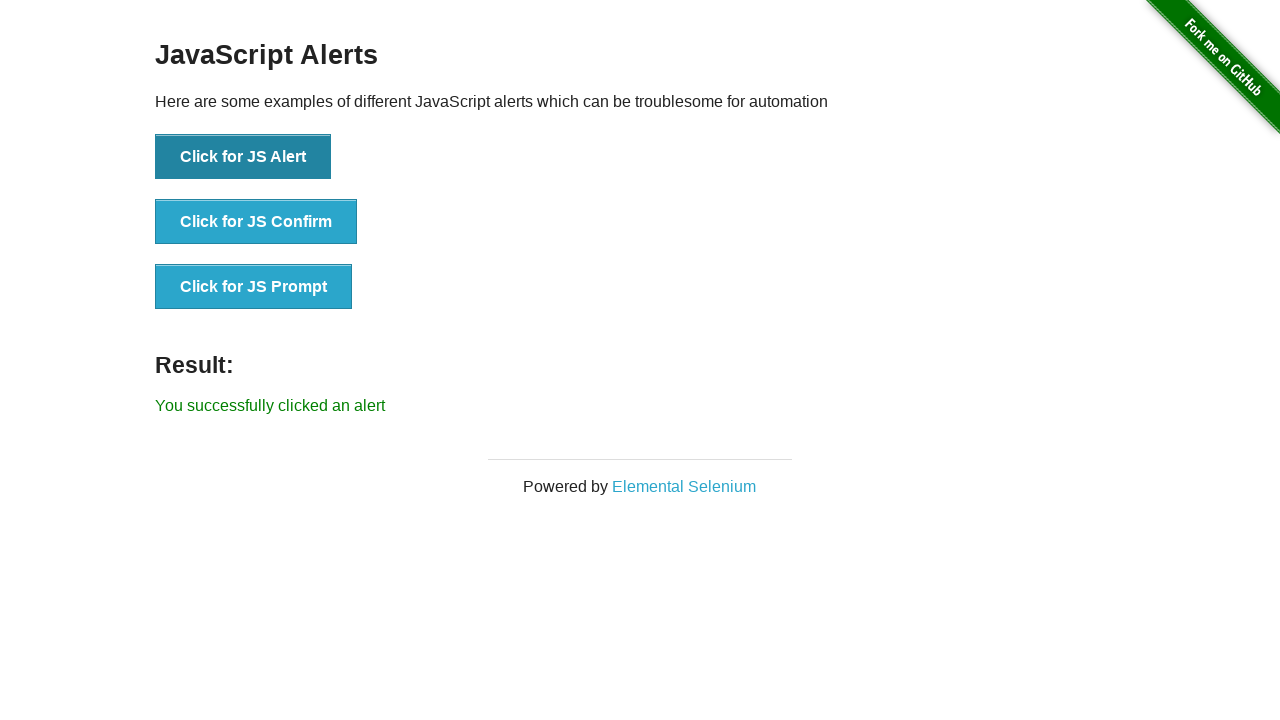

Retrieved result message text content
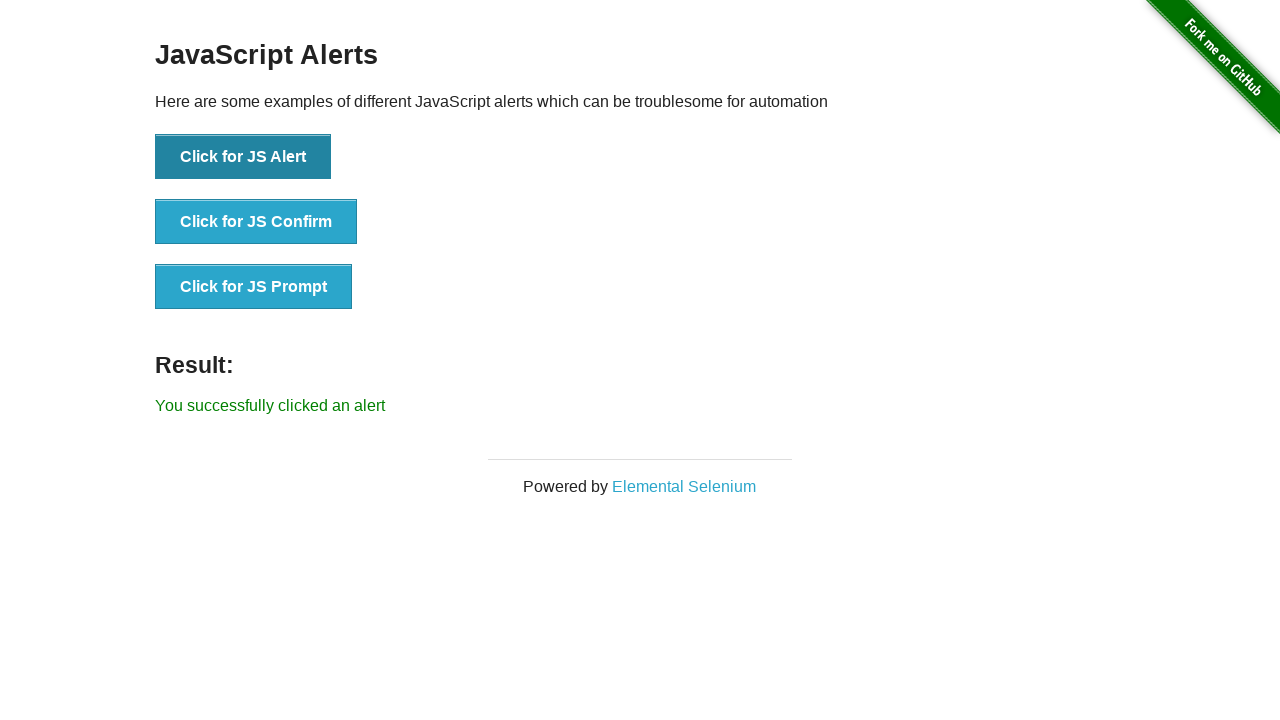

Verified result message displays 'You successfully clicked an alert'
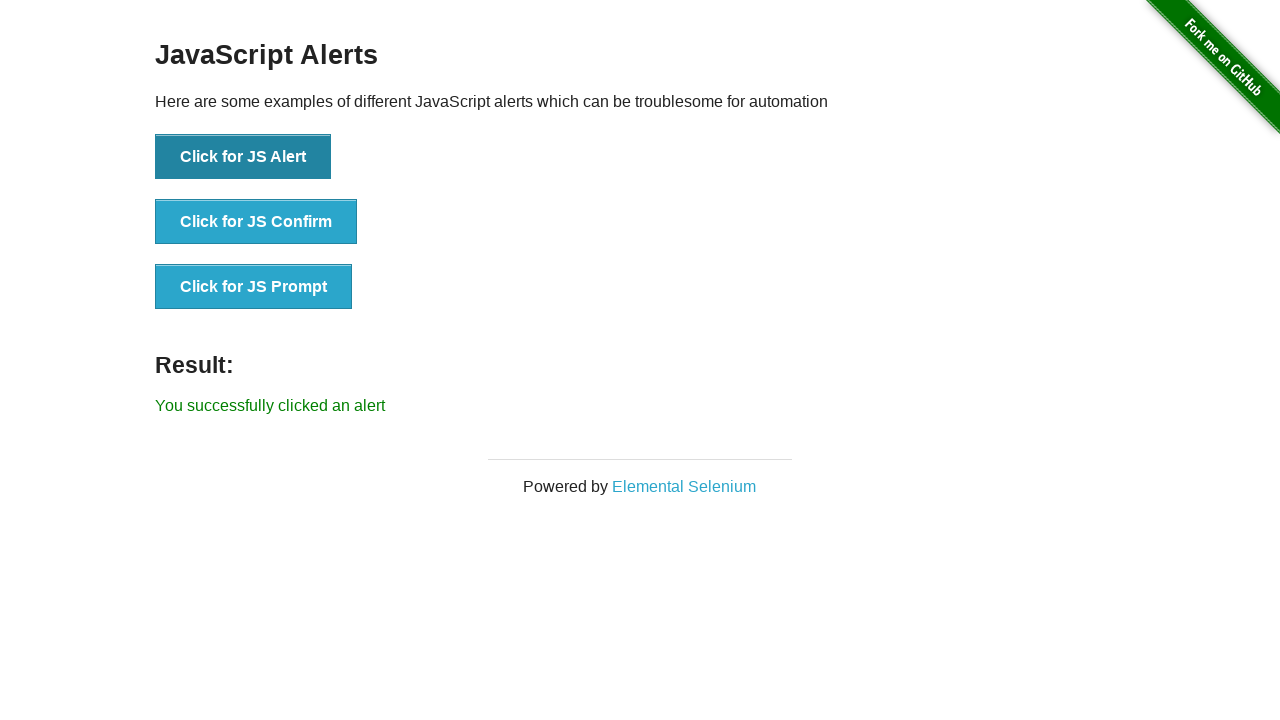

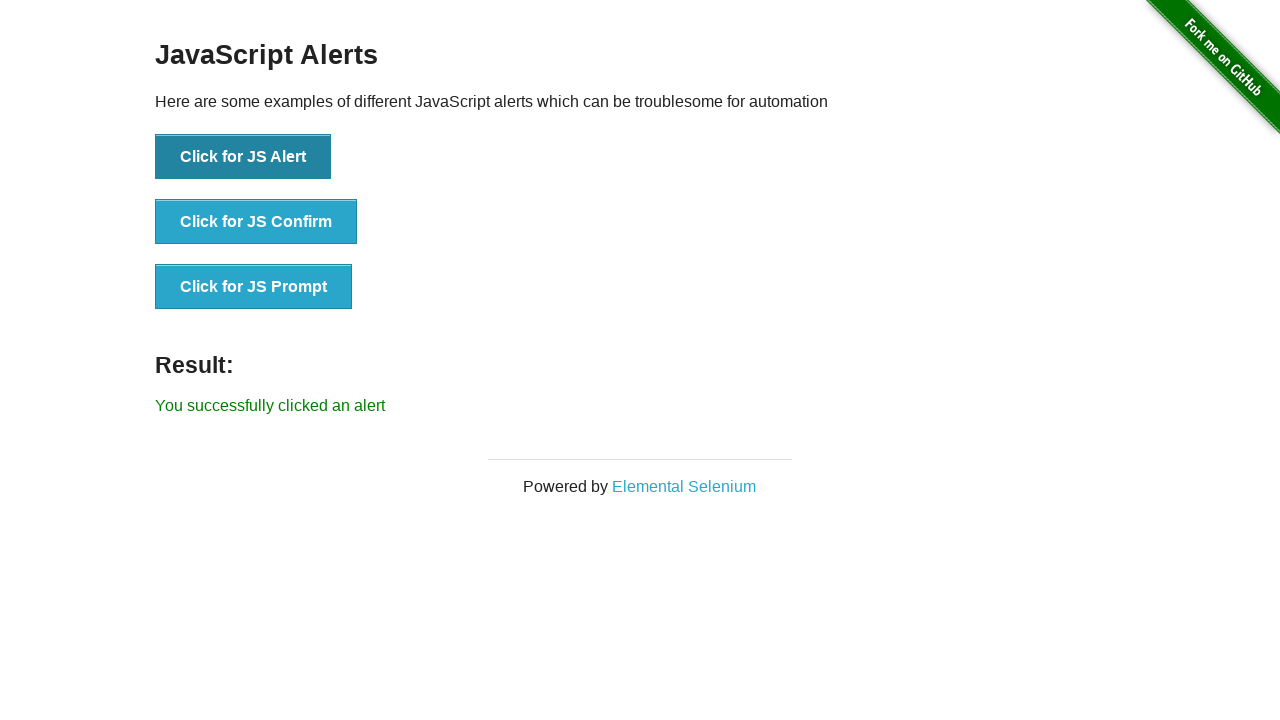